Tests dynamic controls functionality by navigating to the Dynamic Controls page, checking/unchecking a checkbox, clicking Remove/Add buttons, and validating that elements appear and disappear with appropriate status messages.

Starting URL: https://the-internet.herokuapp.com/

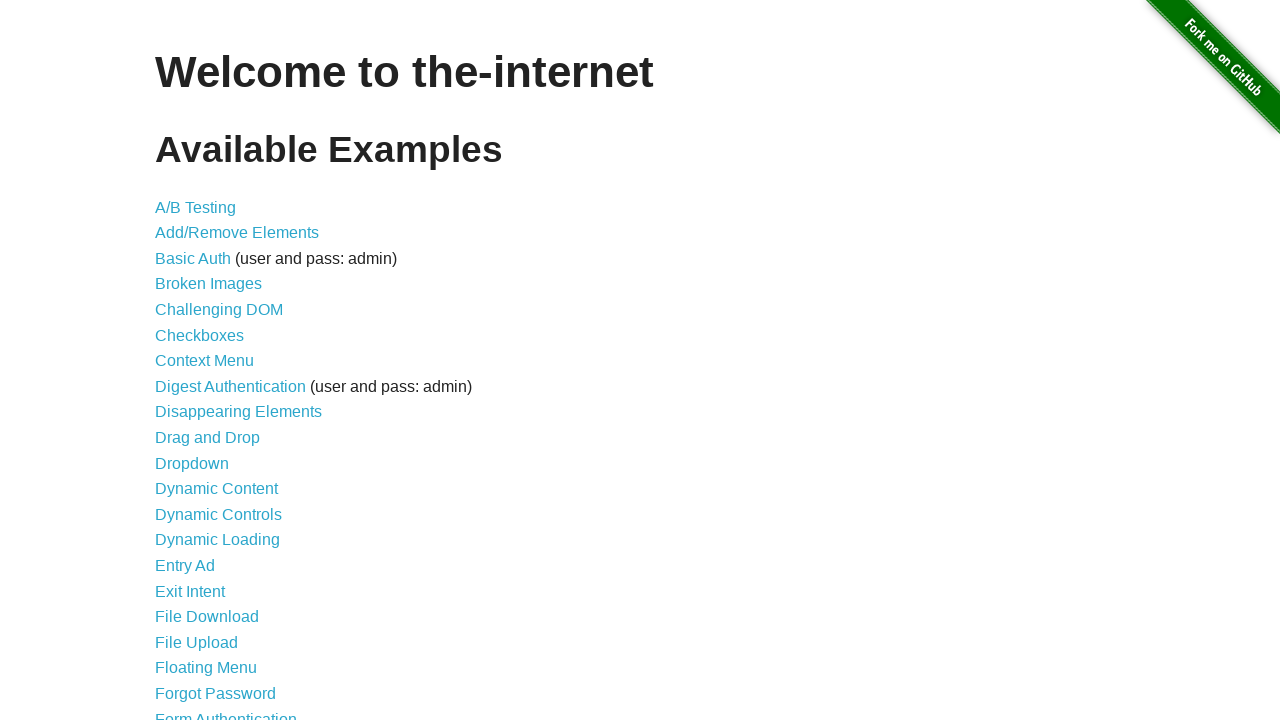

Clicked on Dynamic Controls link at (218, 514) on internal:role=link[name="Dynamic Controls"i]
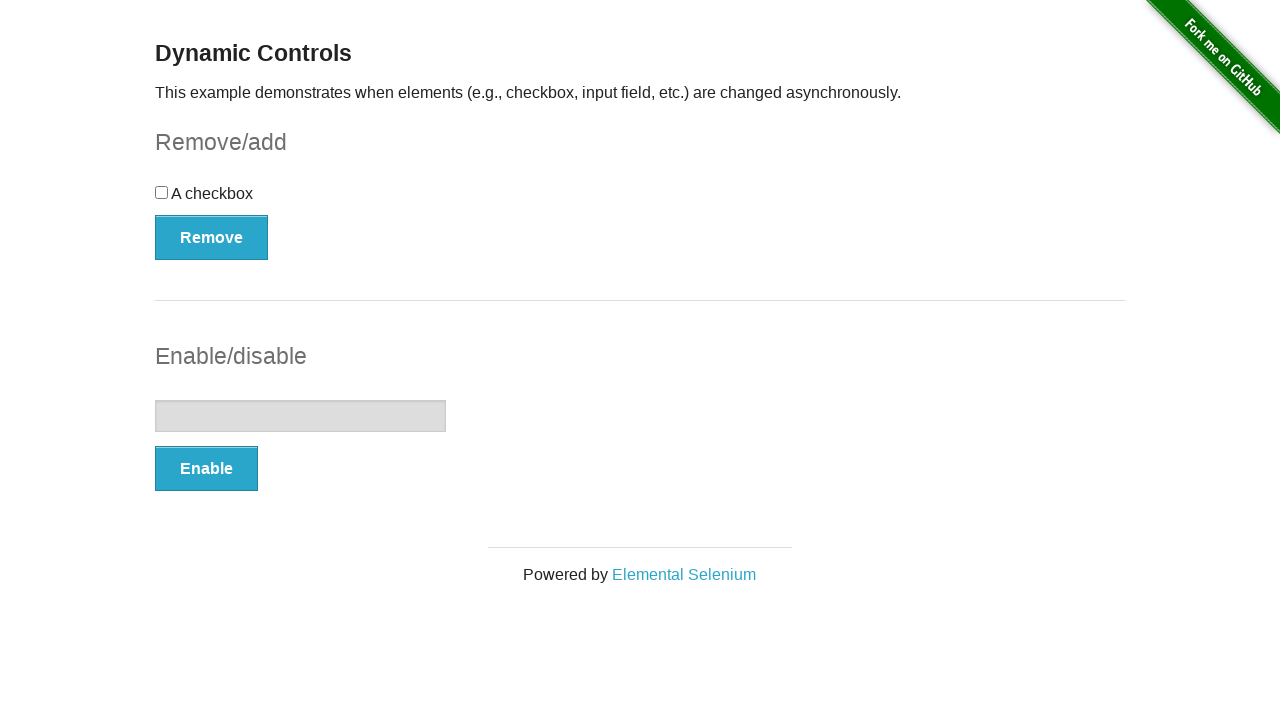

Remove button is visible
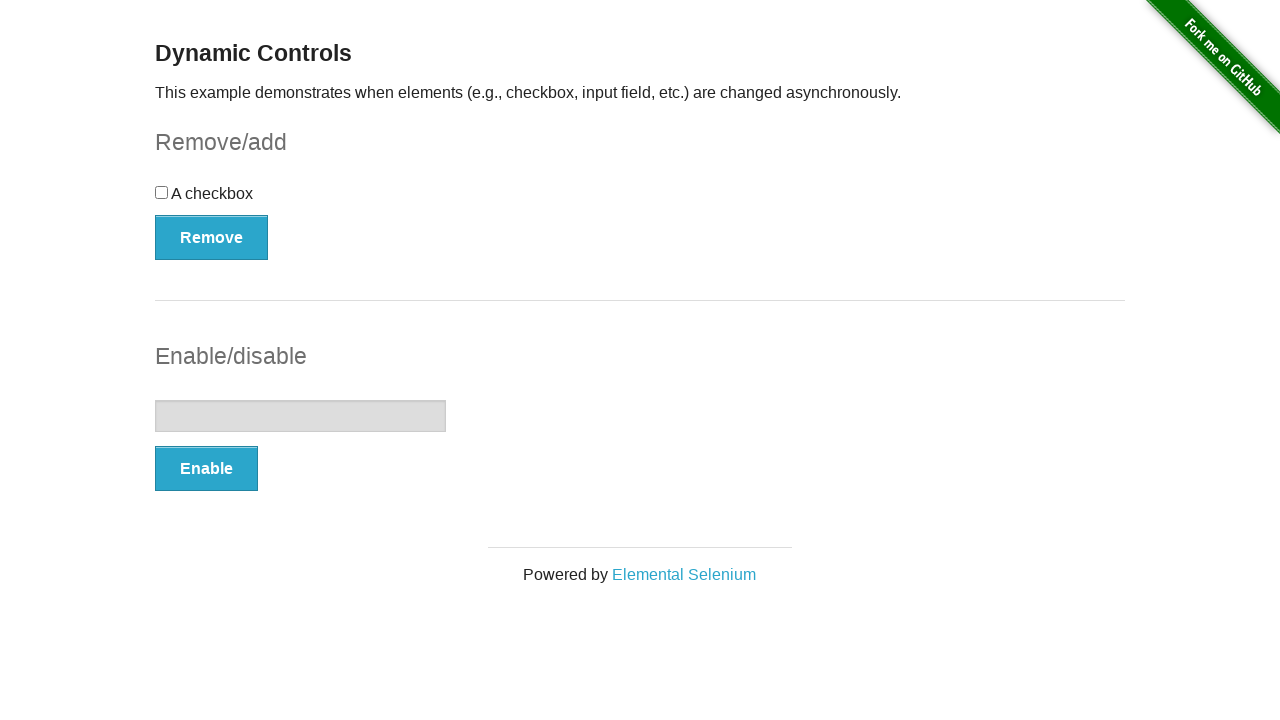

Dynamic Controls heading is visible
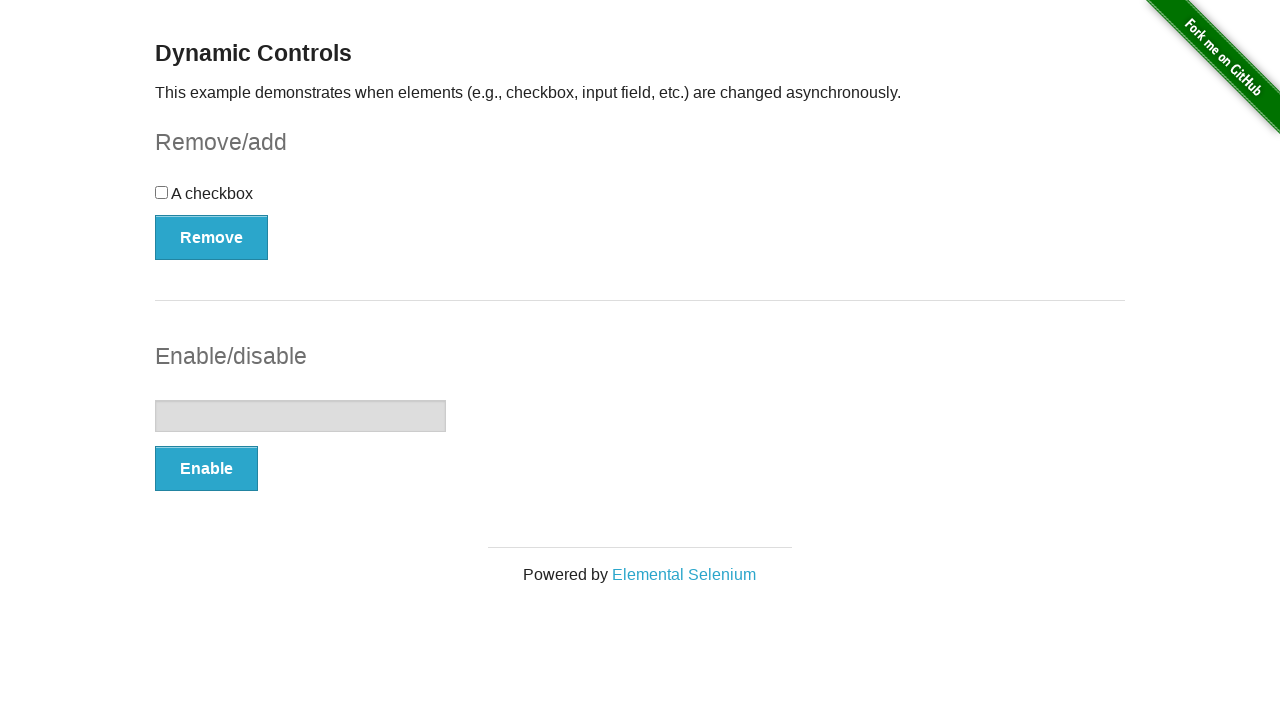

Clicked on checkbox to check it at (162, 192) on xpath=//input[@type="checkbox"]
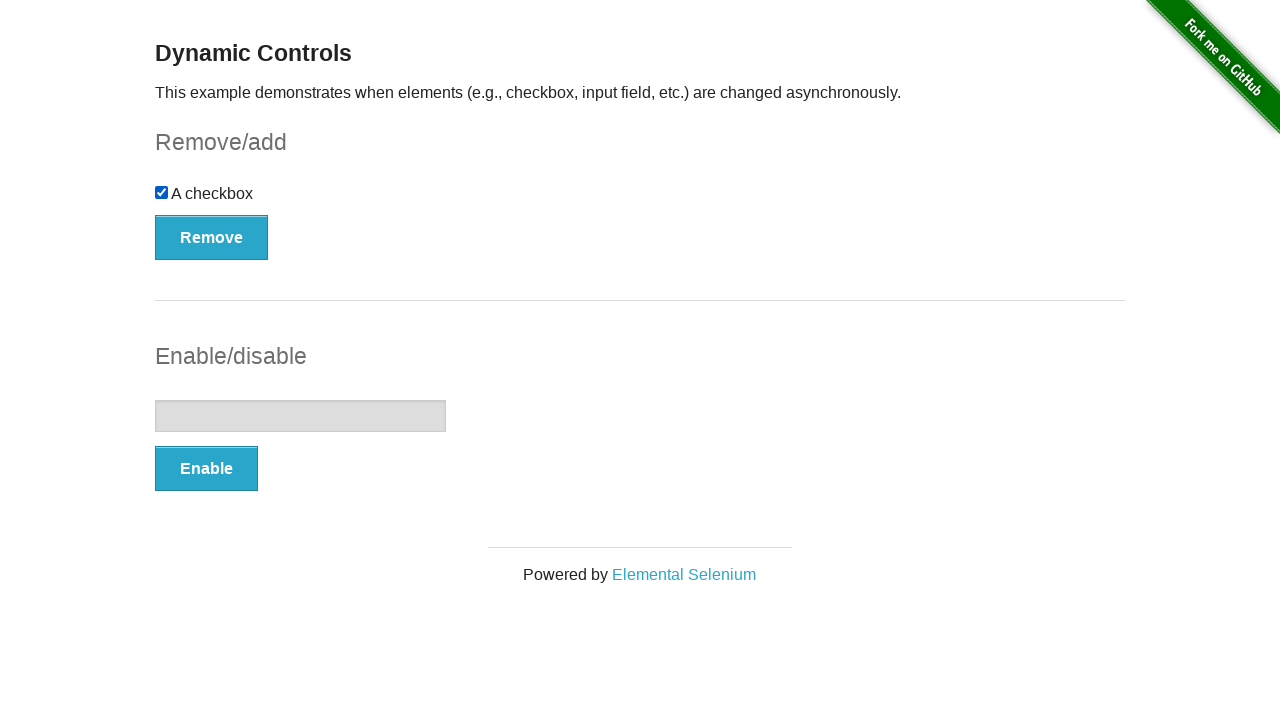

Clicked Remove button to remove checkbox at (212, 237) on internal:role=button[name="Remove"i]
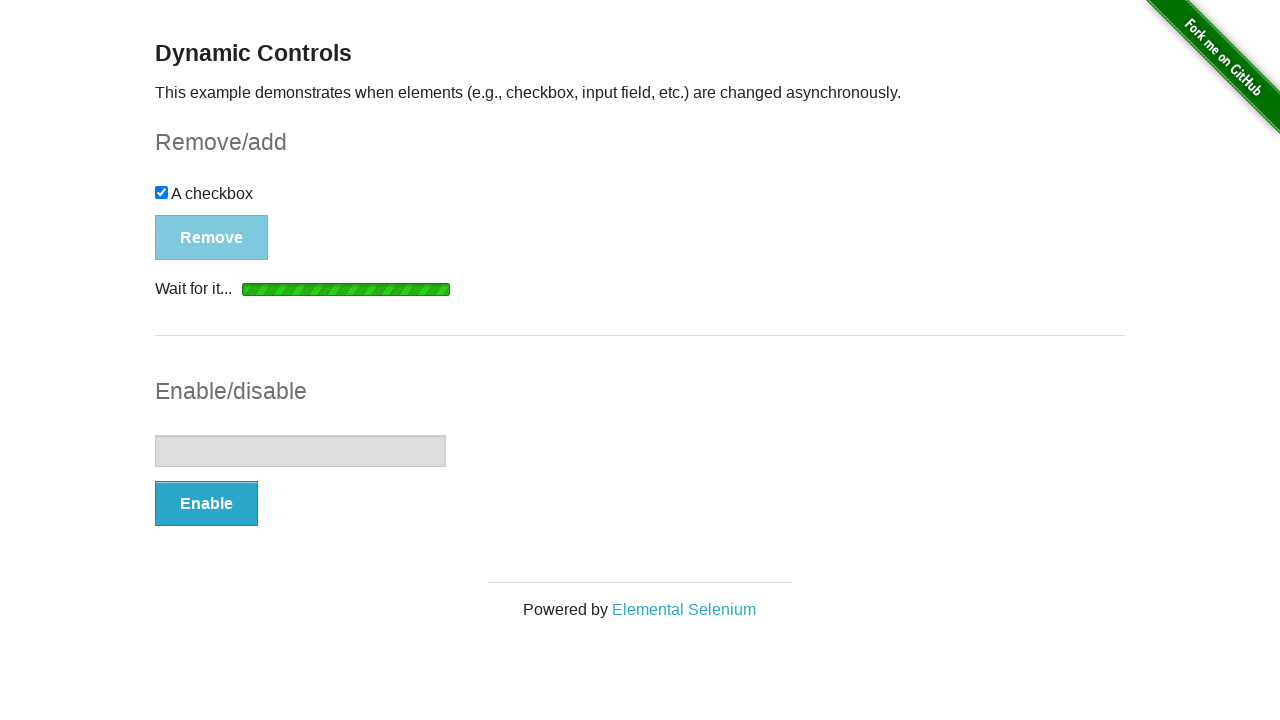

Remove button detached after removing checkbox
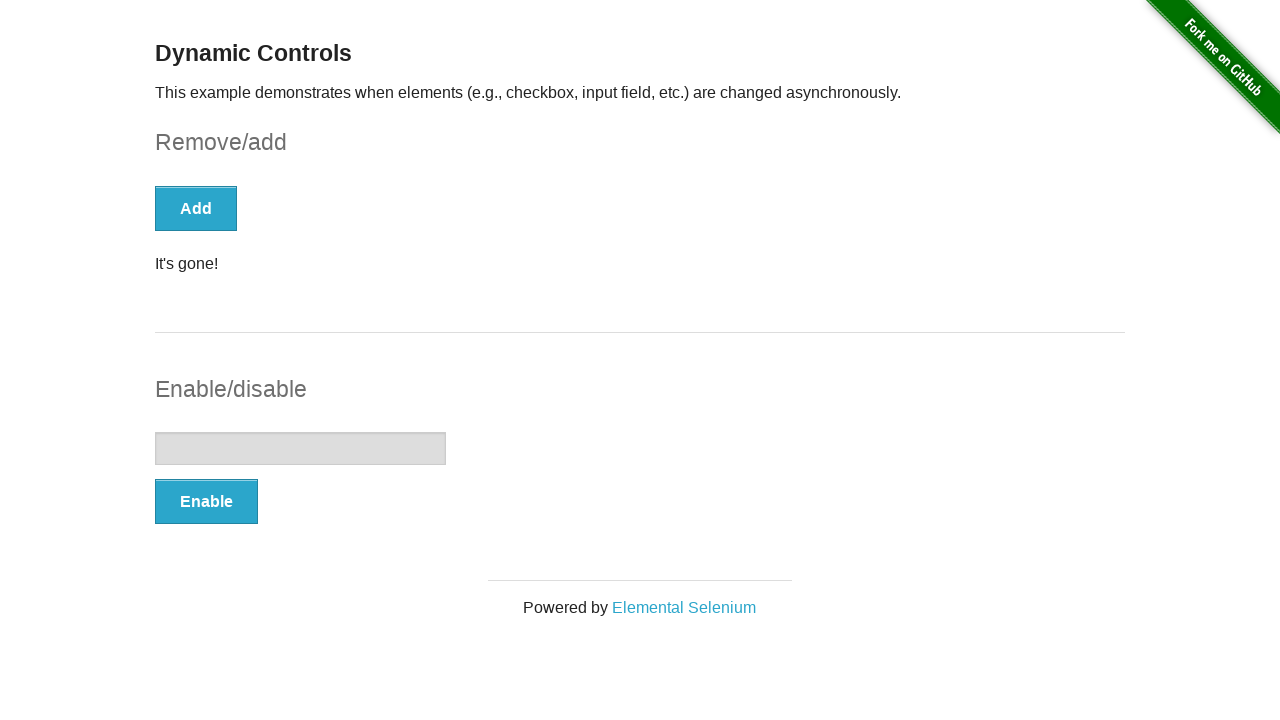

Add button is now visible
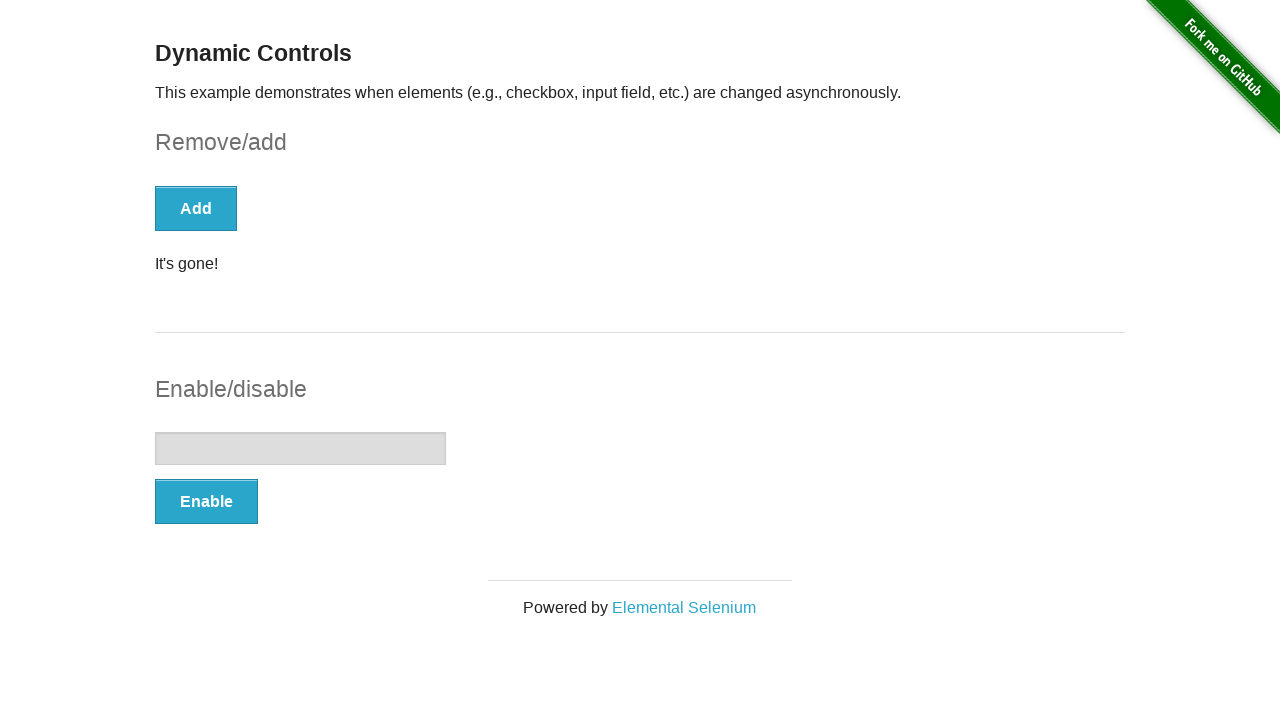

Validated 'It's gone!' status message is visible
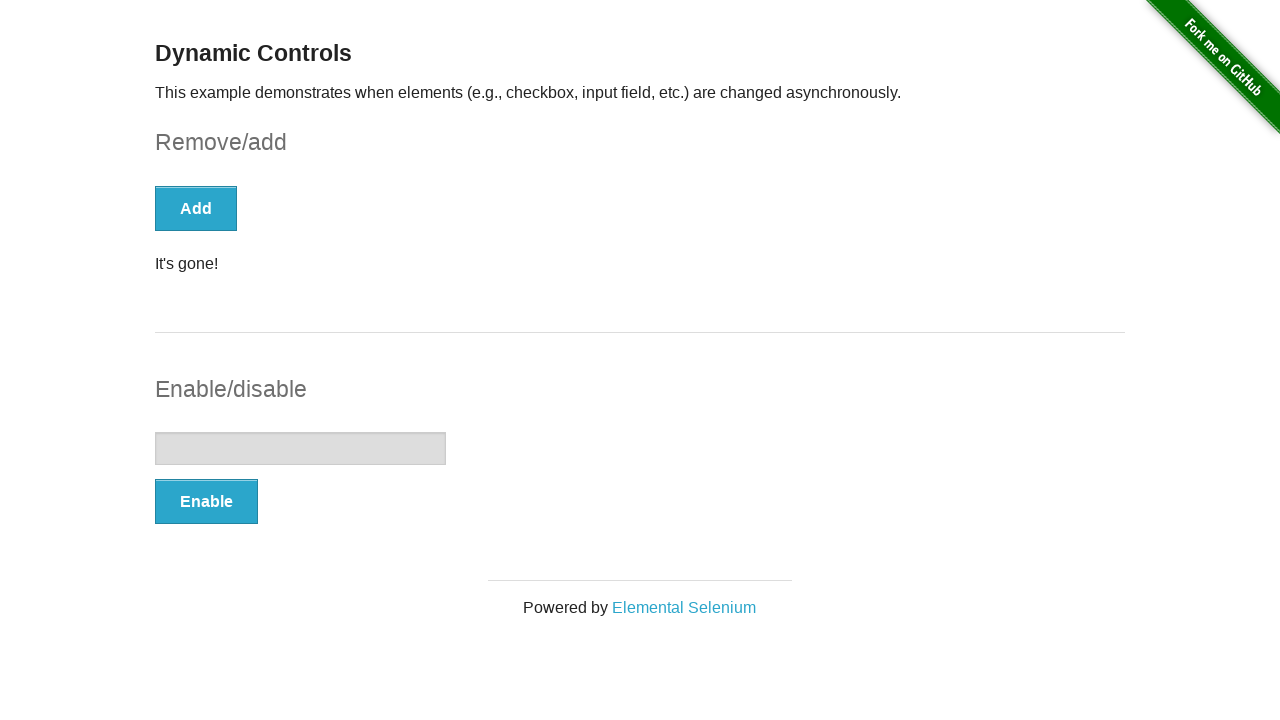

Clicked Add button to restore checkbox at (196, 208) on internal:role=button[name="Add"i]
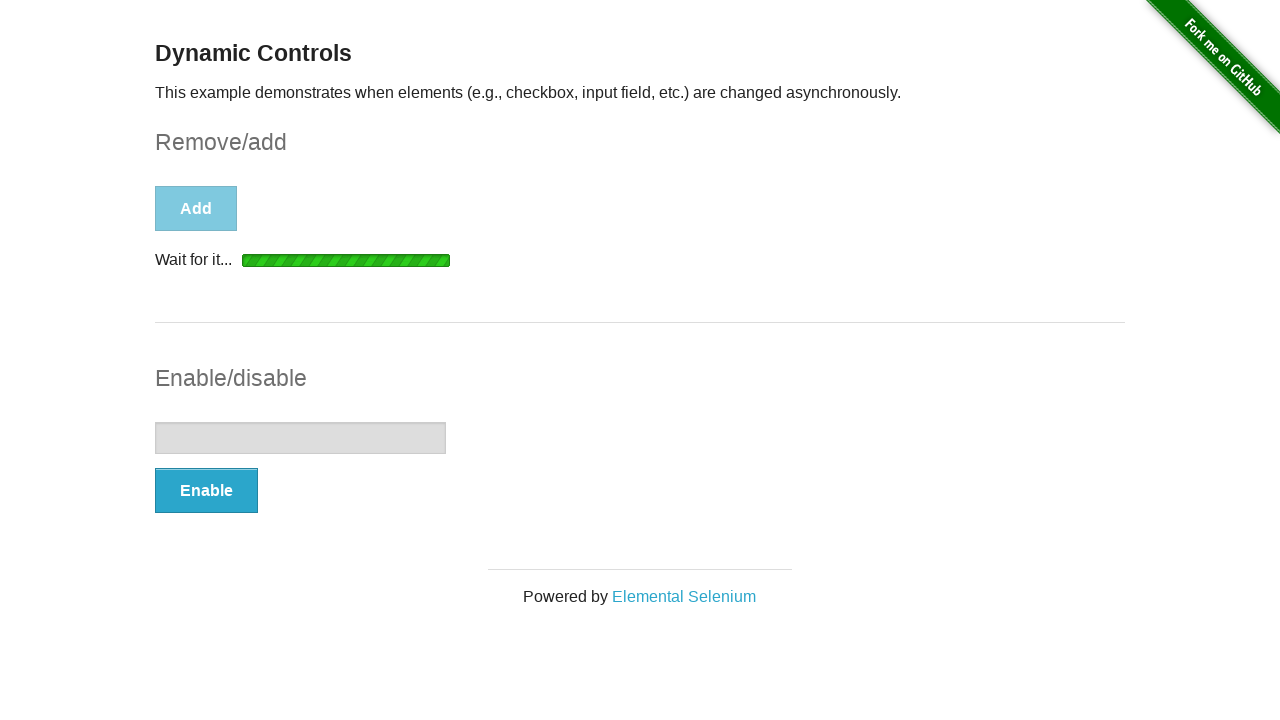

Checkbox reappeared after clicking Add button
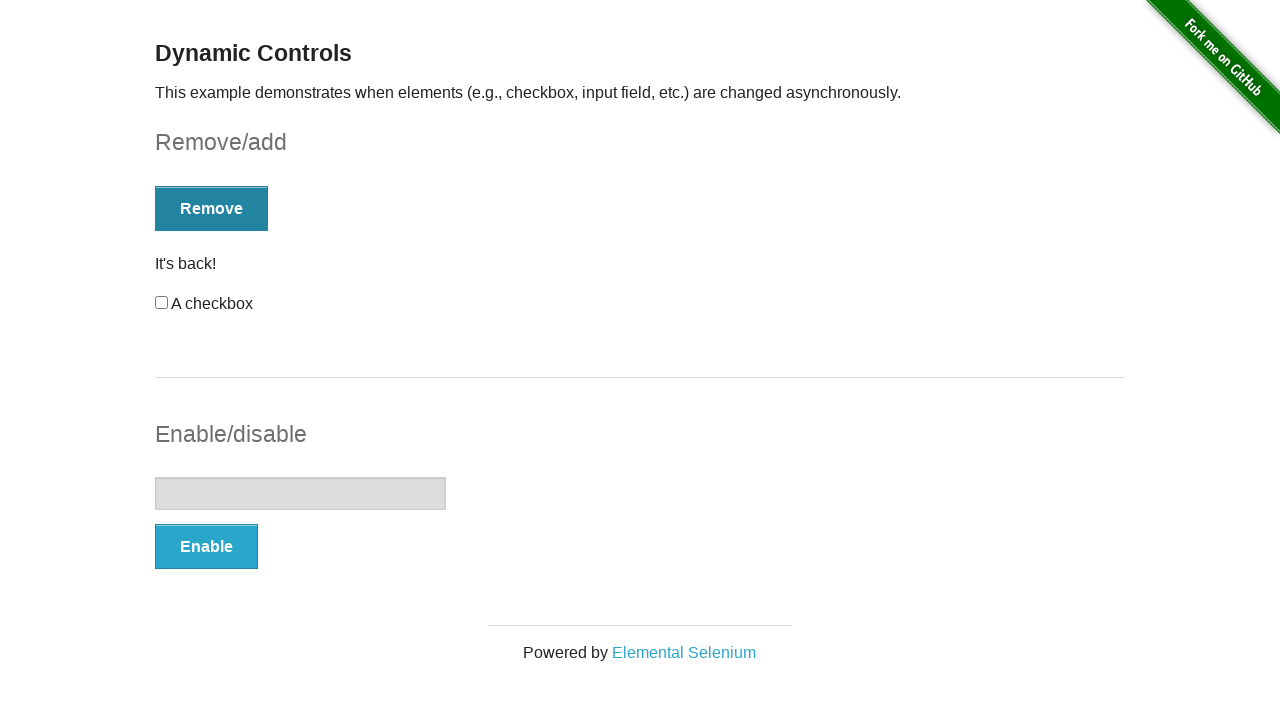

Validated 'It's back!' status message is visible
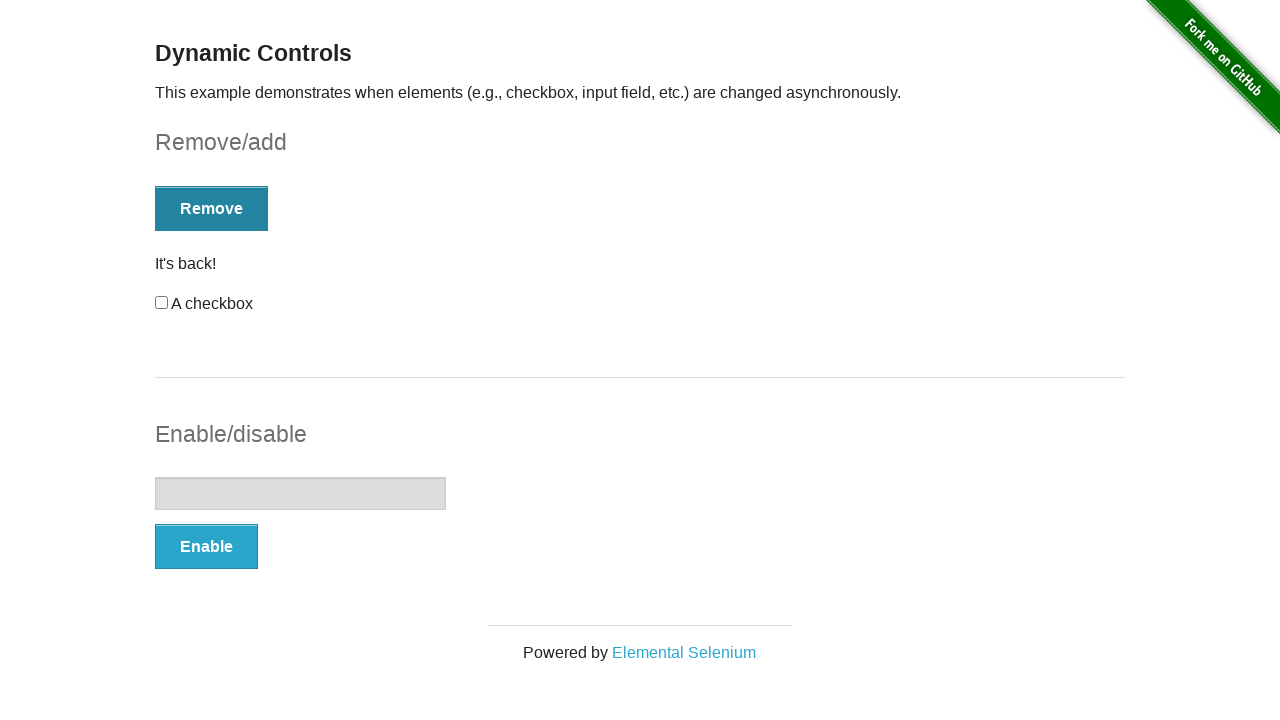

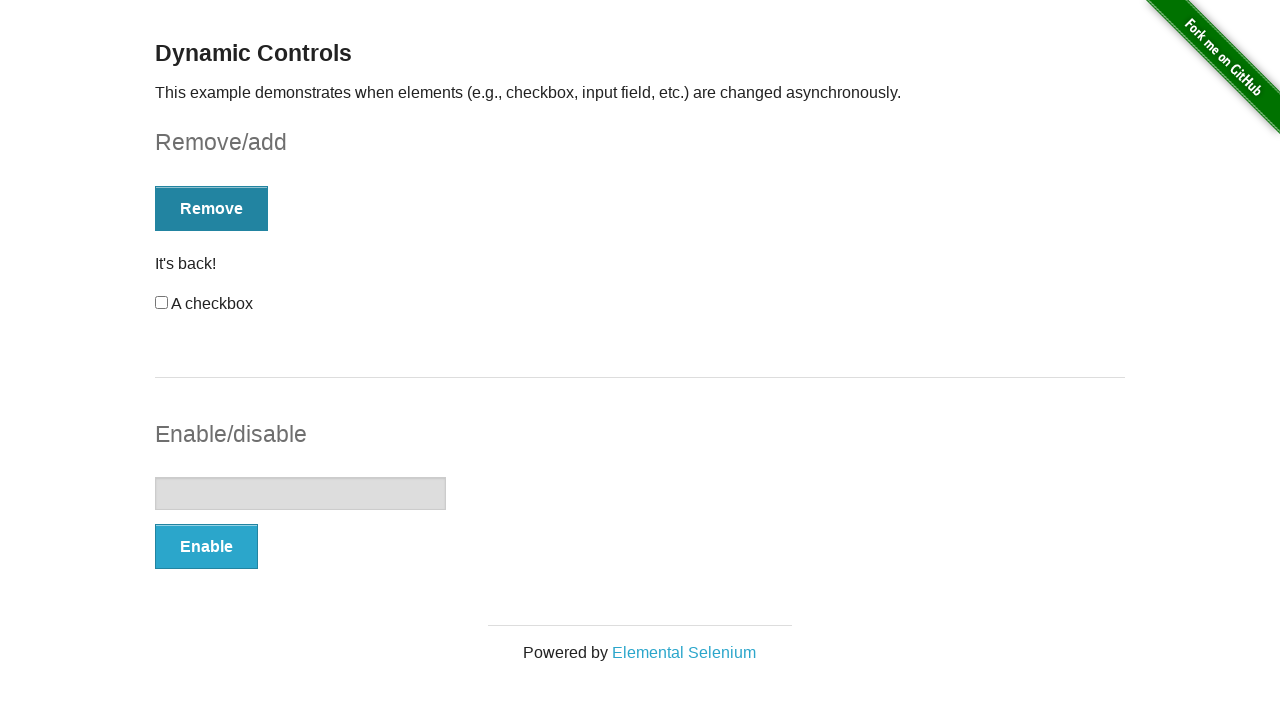